Fills in text fields with name and email, then submits the form

Starting URL: https://demoqa.com/text-box

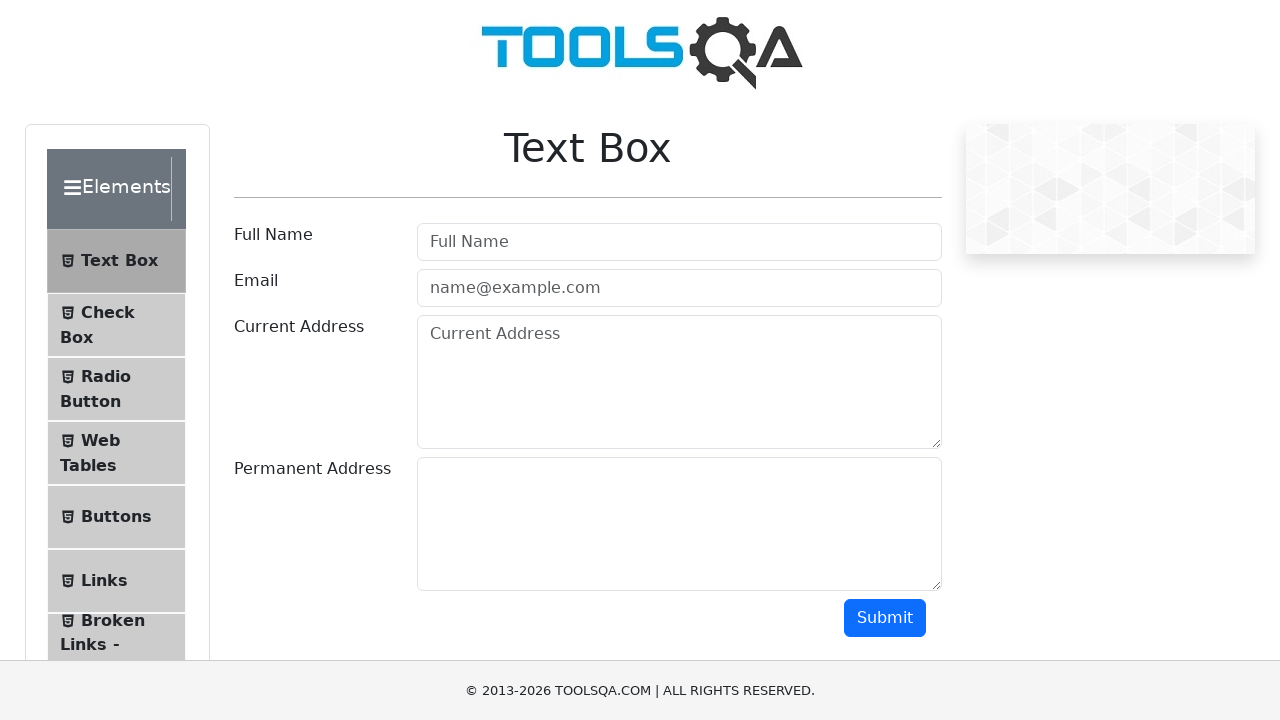

Located all input fields on the page
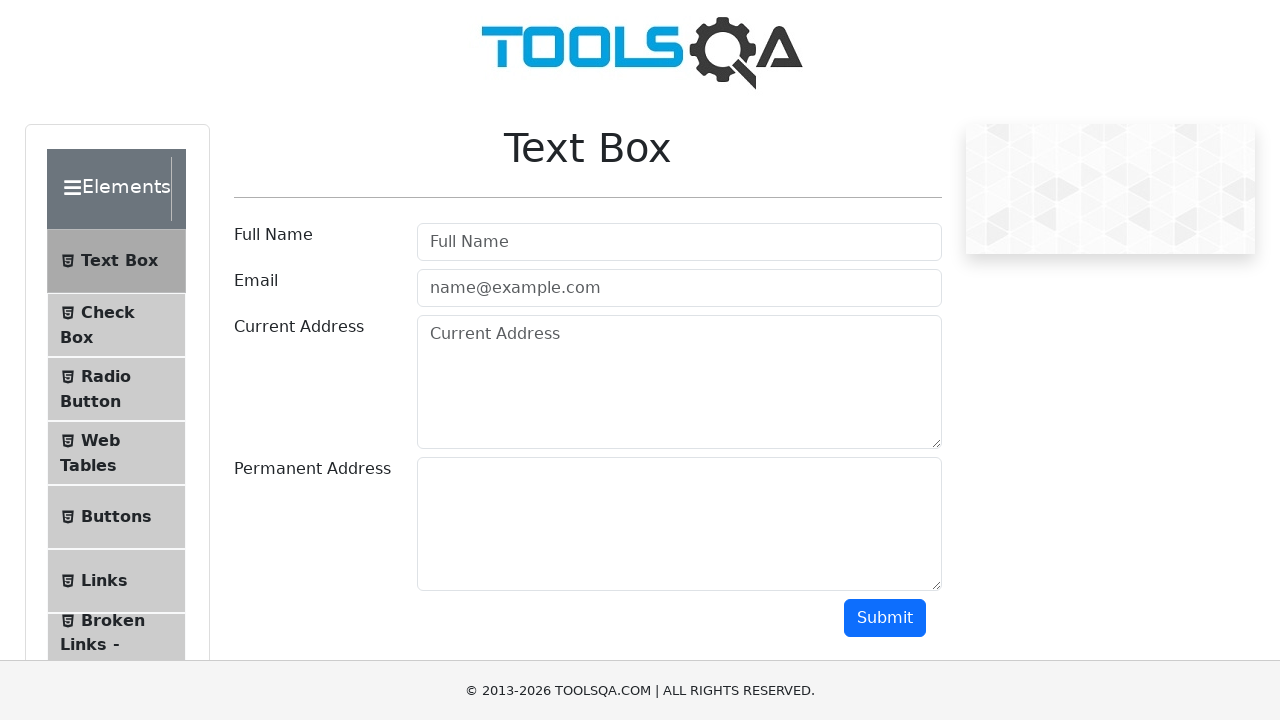

Filled name field with 'Hasnat' on input >> nth=0
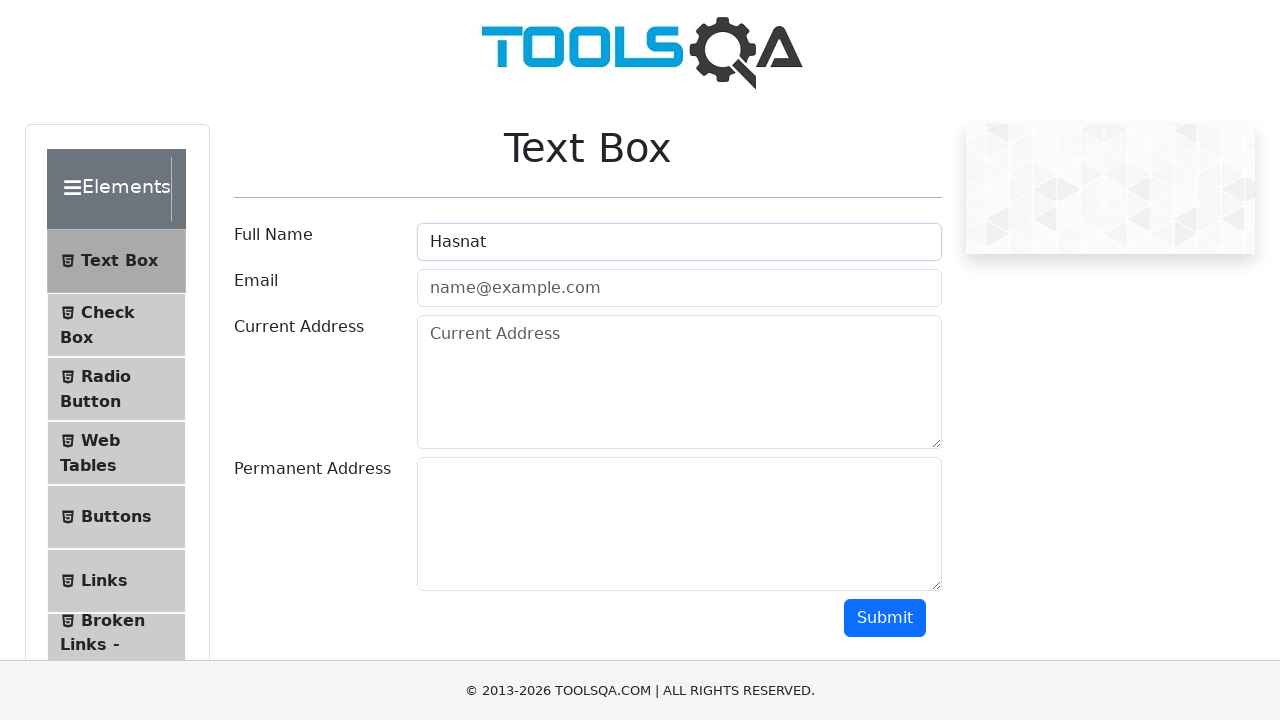

Filled email field with 'hasnat@gmail.com' on input >> nth=1
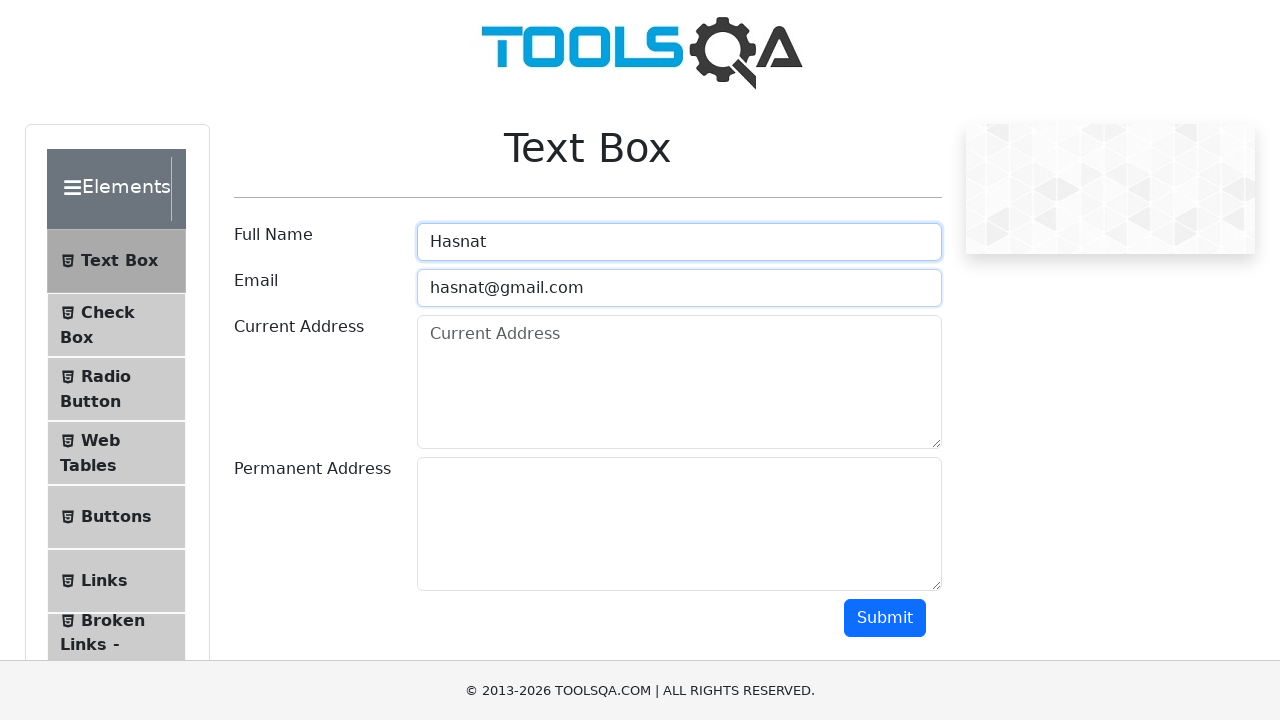

Clicked submit button to submit the form at (885, 618) on #submit
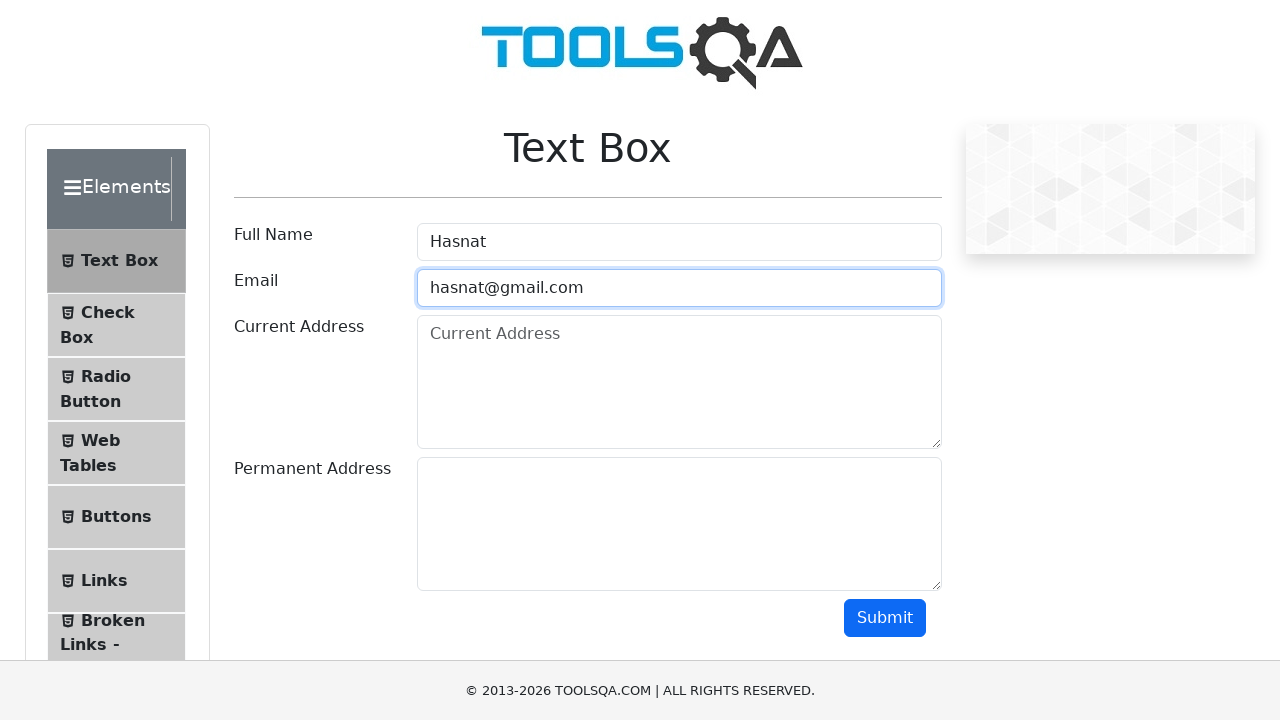

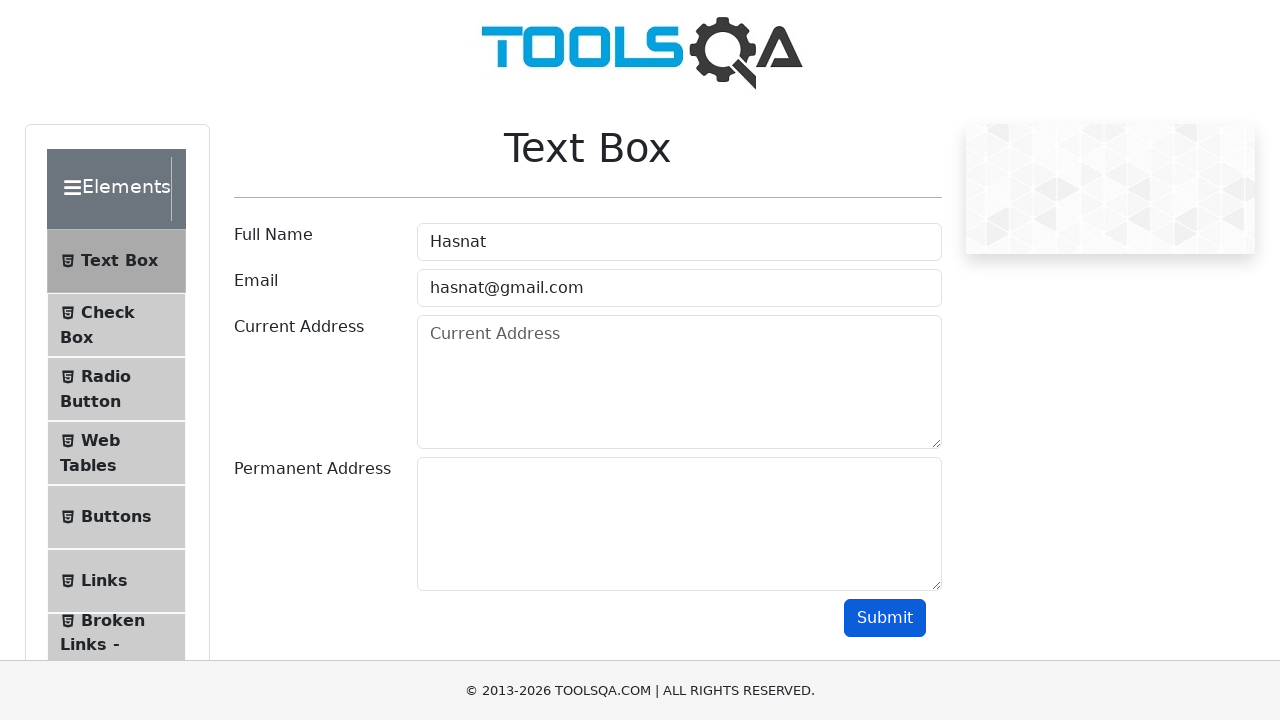